Clicks 'Get Started' button and handles the new window that opens by closing it

Starting URL: https://www.recodesolutions.com

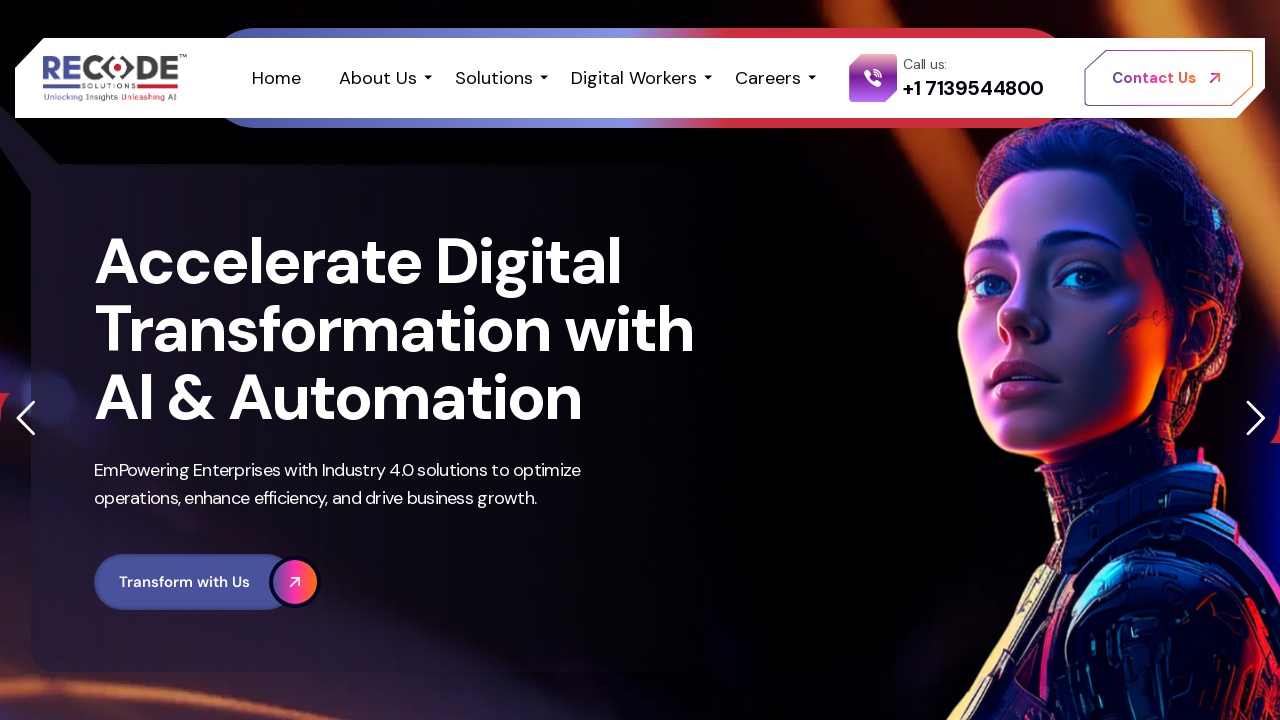

Located 'Get Started' button
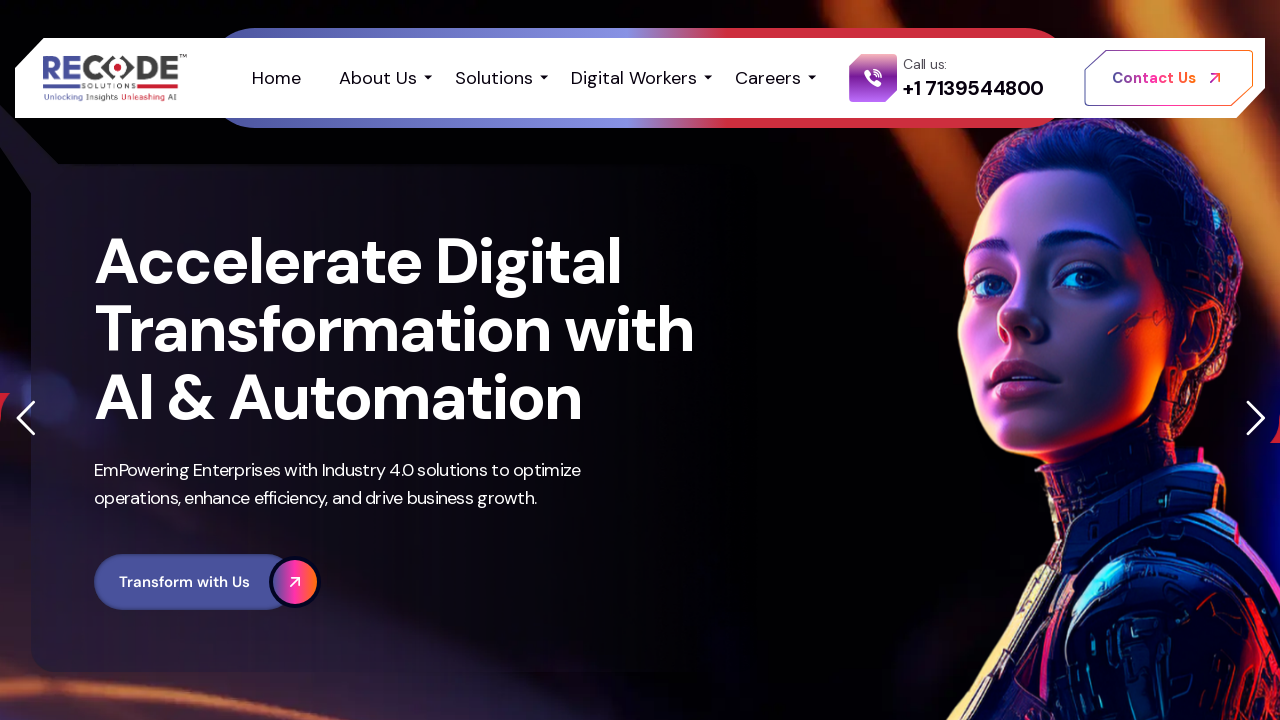

Scrolled 'Get Started' button into view
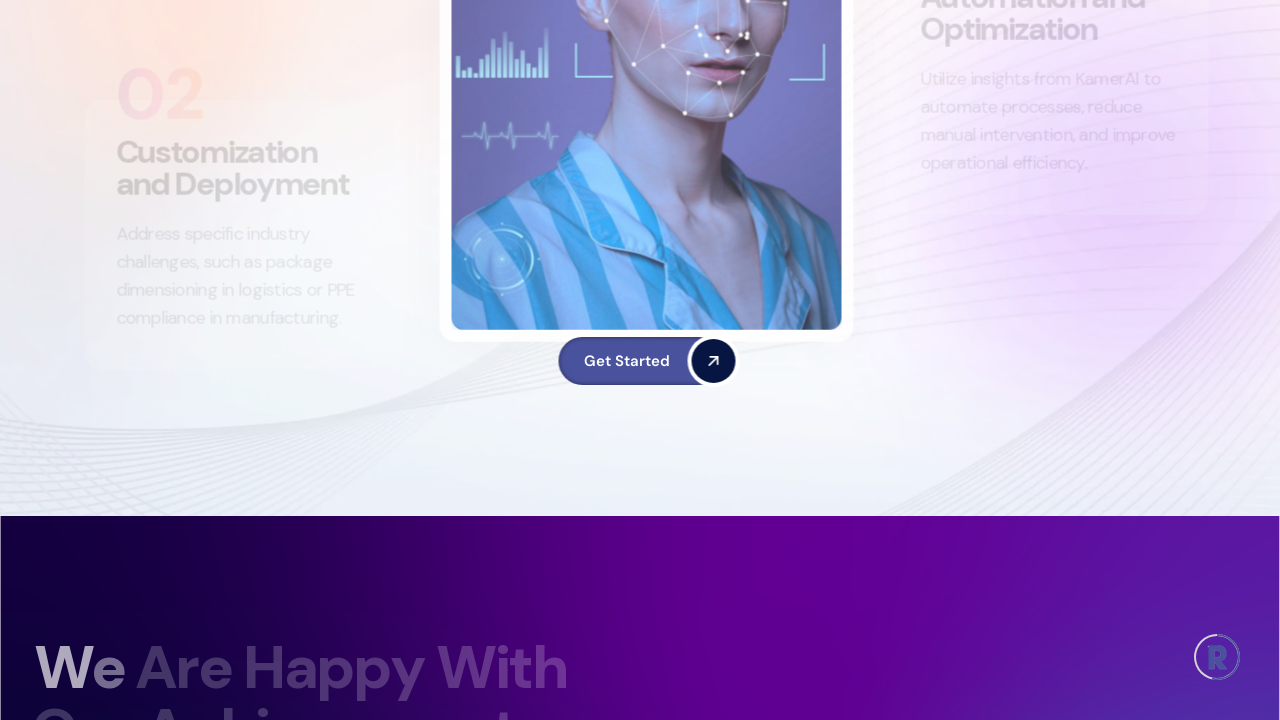

Clicked 'Get Started' button at (627, 361) on xpath=//span[normalize-space(text())='Get Started'] >> nth=0
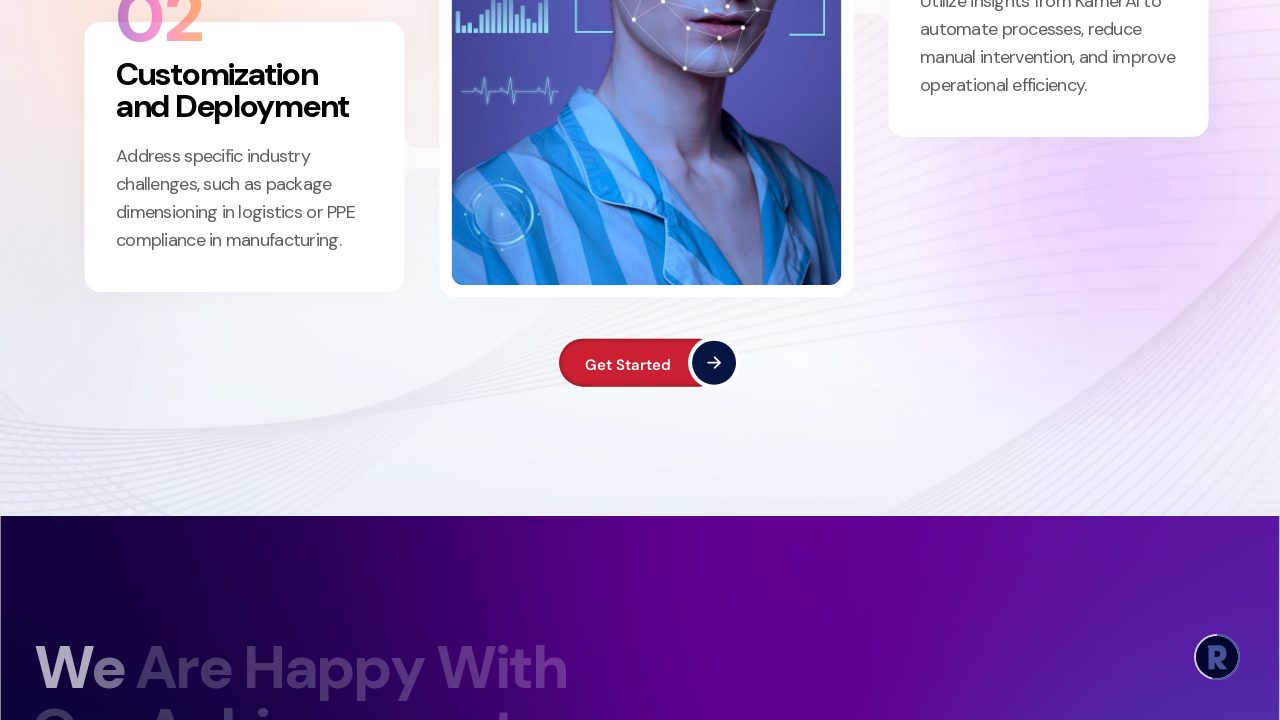

New window/page detected
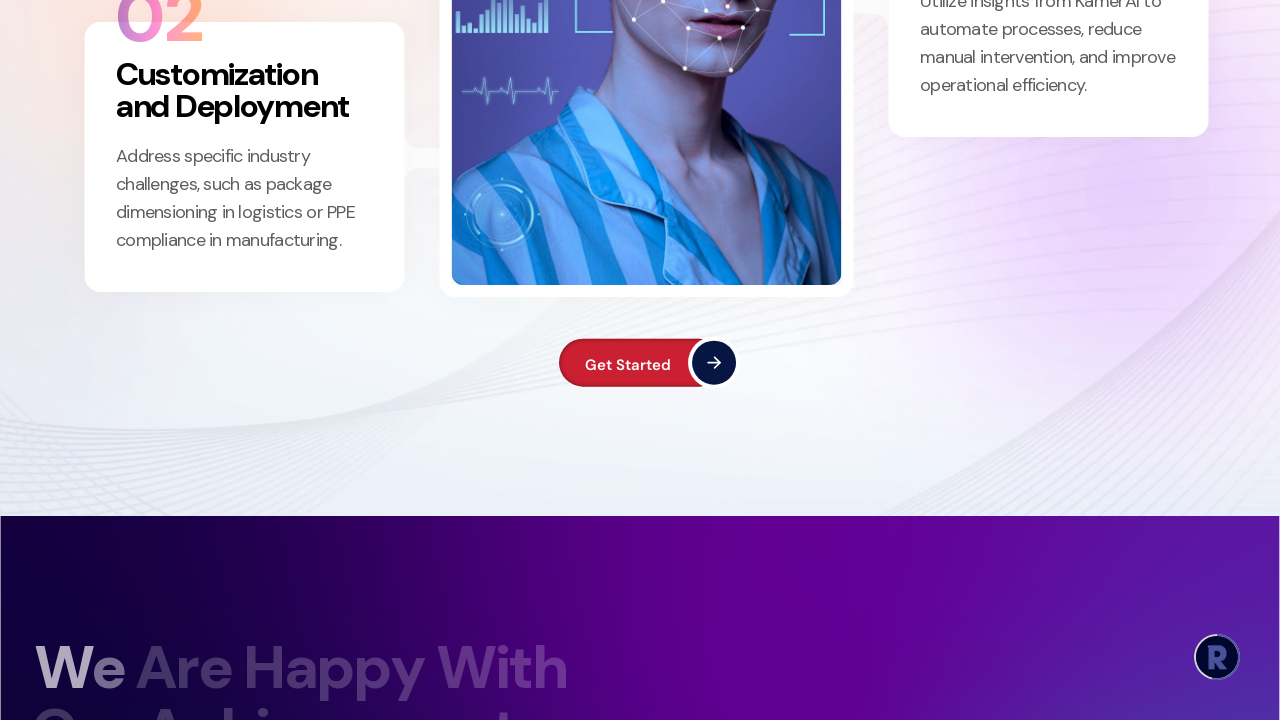

New window/page loaded
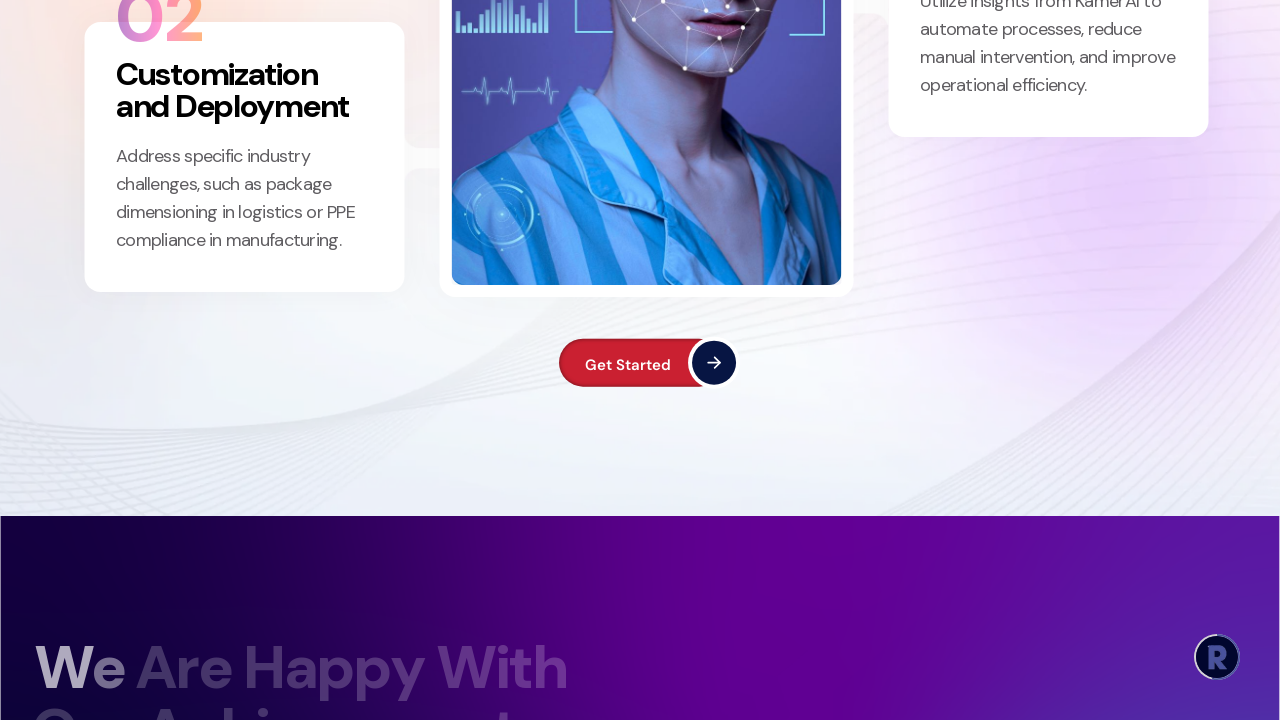

Closed new window/page
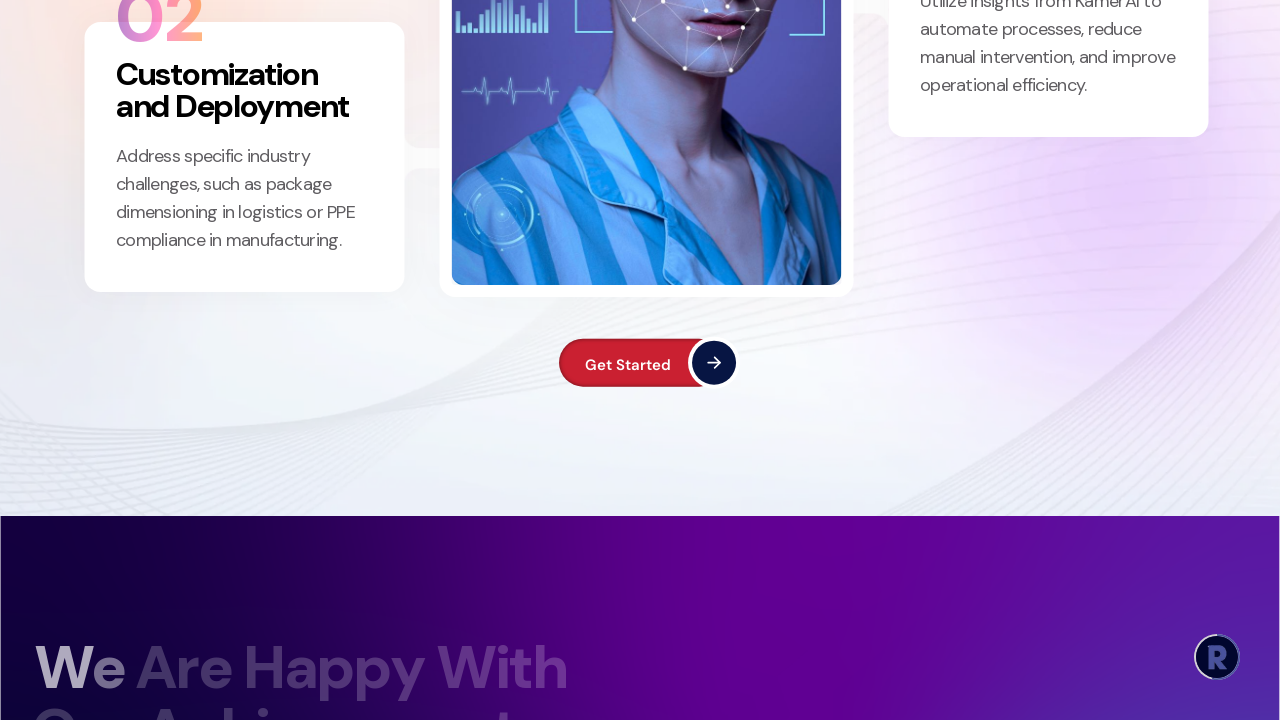

Waited 1000ms for page to settle
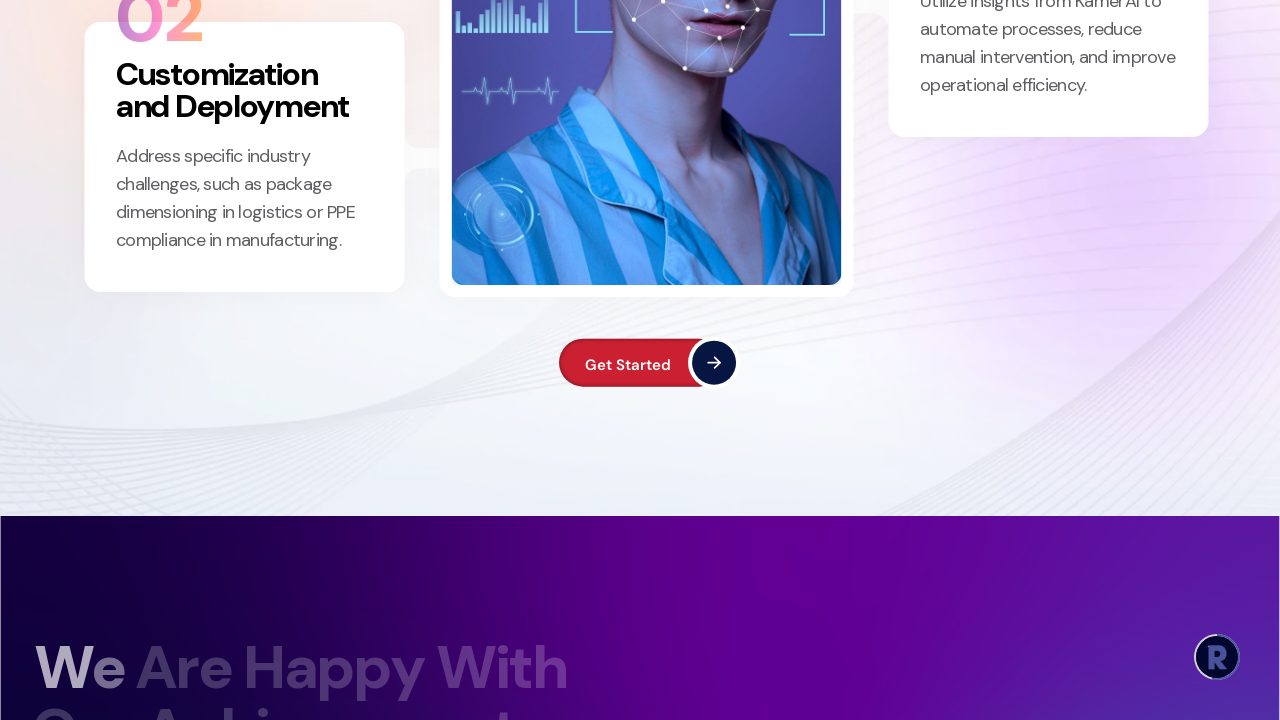

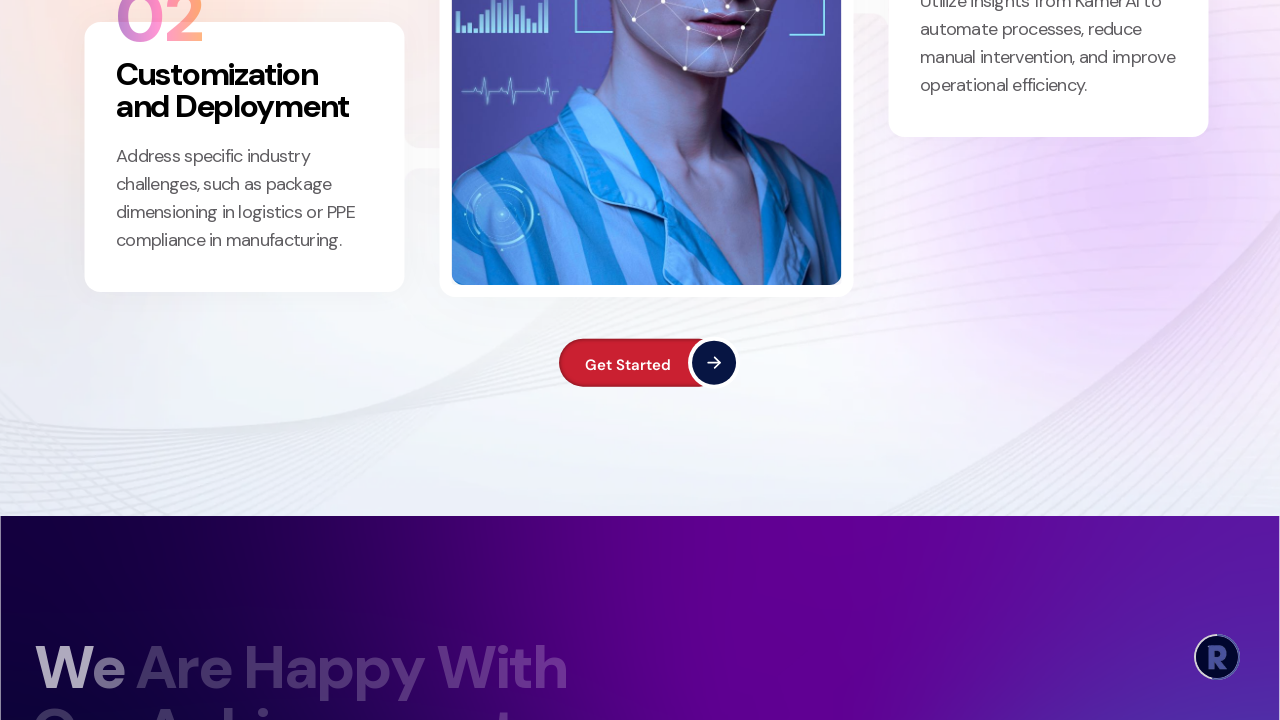